Tests Angular data binding using page factory pattern by entering a name and verifying the greeting updates

Starting URL: http://www.angularjs.org

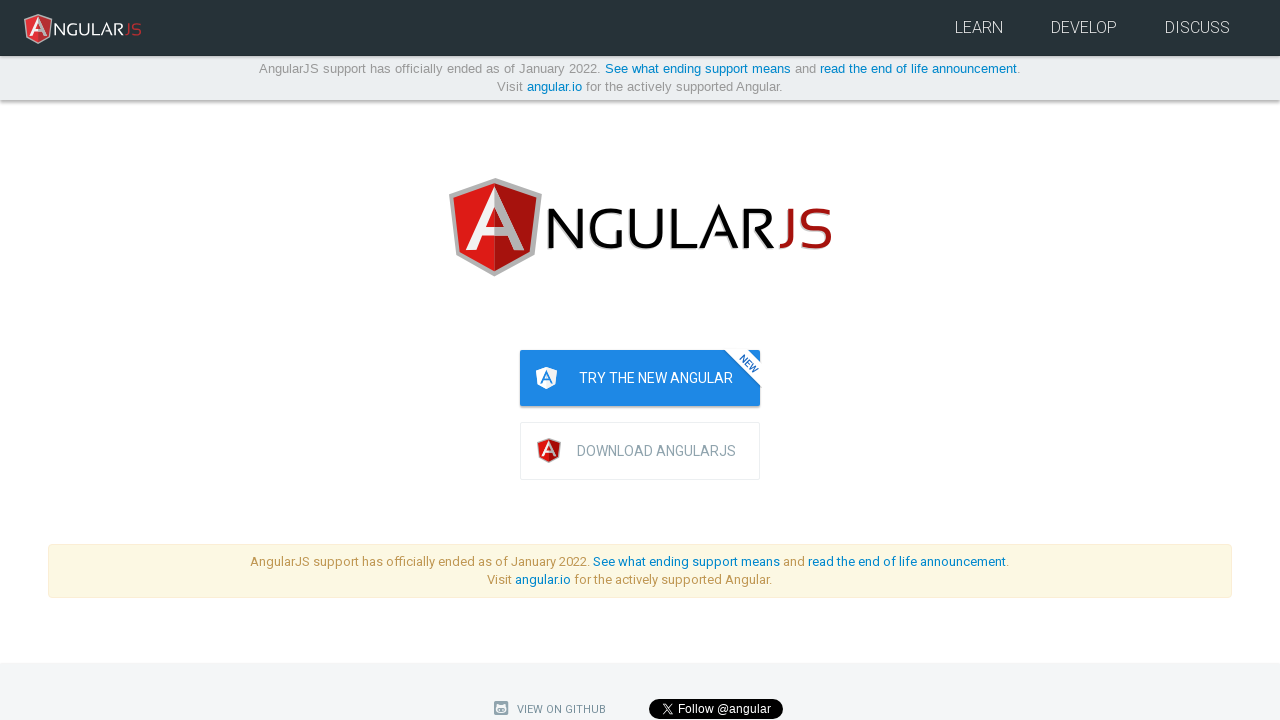

Filled name input field with 'Julie' on input[ng-model='yourName']
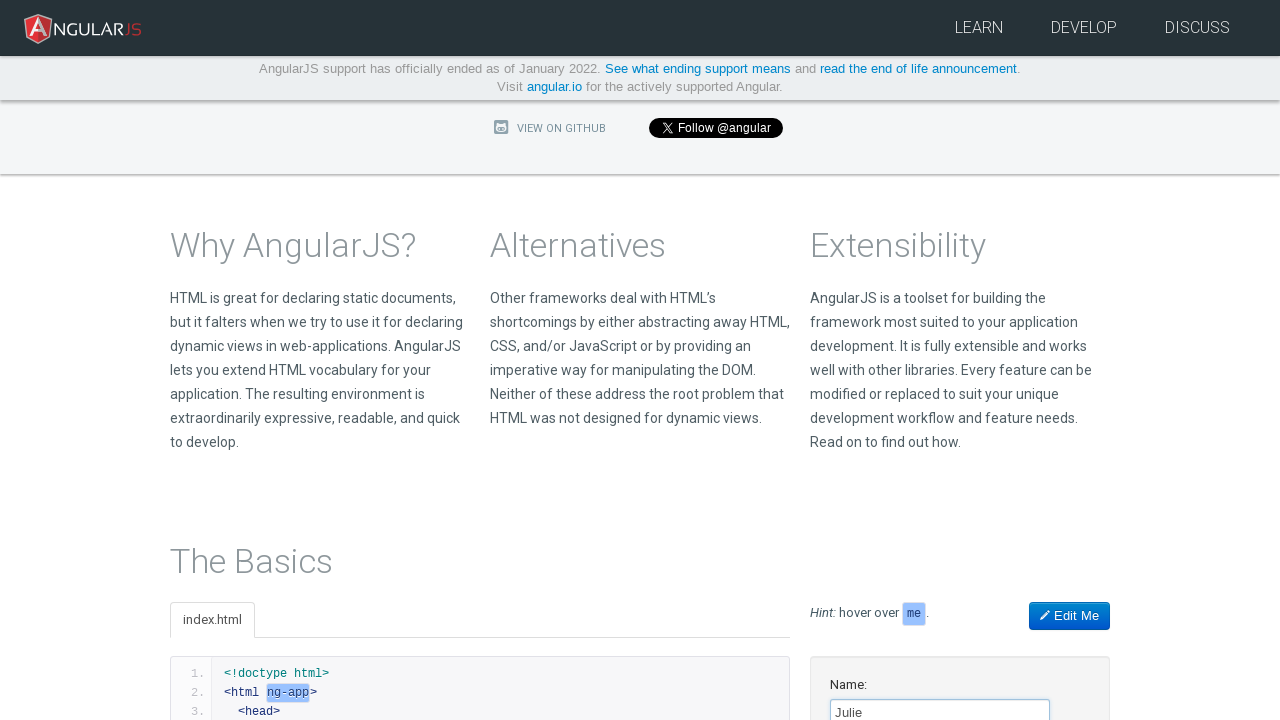

Verified greeting message 'Hello Julie!' appears
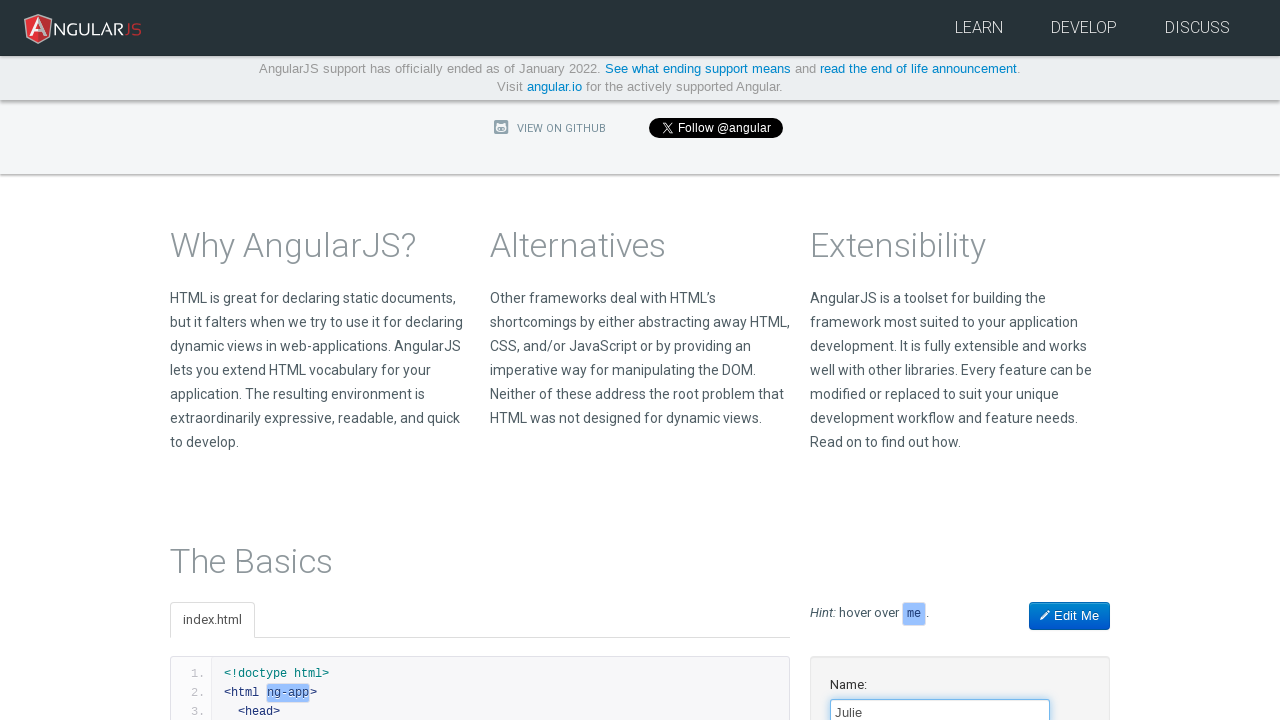

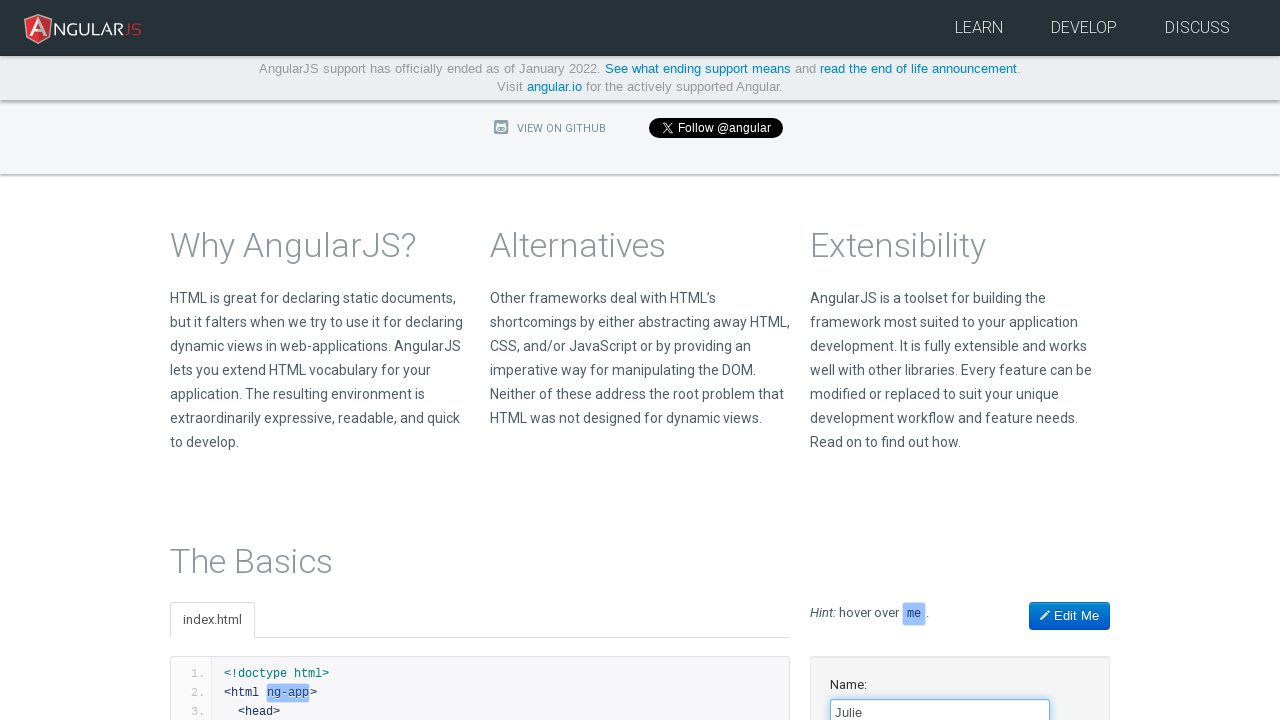